Tests the Playwright documentation website by verifying the page title contains "Playwright", checking the "Get Started" link has correct href attribute, clicking it, and verifying the Installation heading is visible.

Starting URL: https://playwright.dev

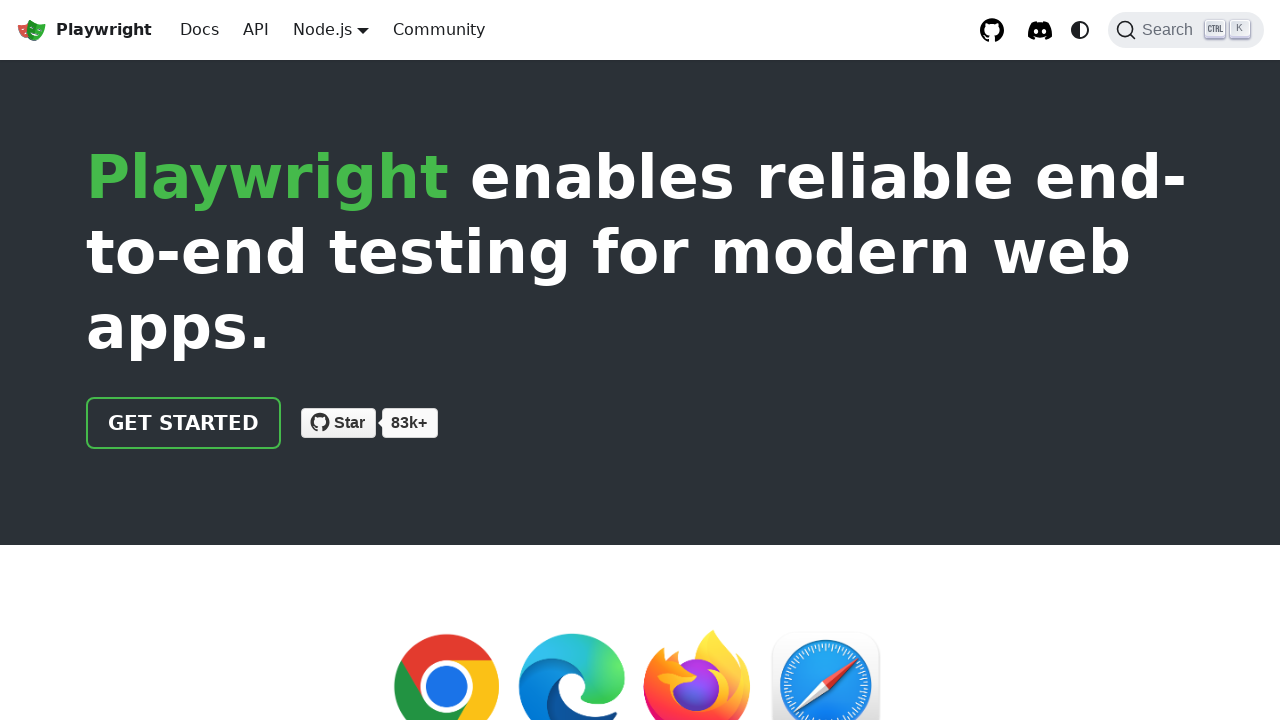

Verified page title contains 'Playwright'
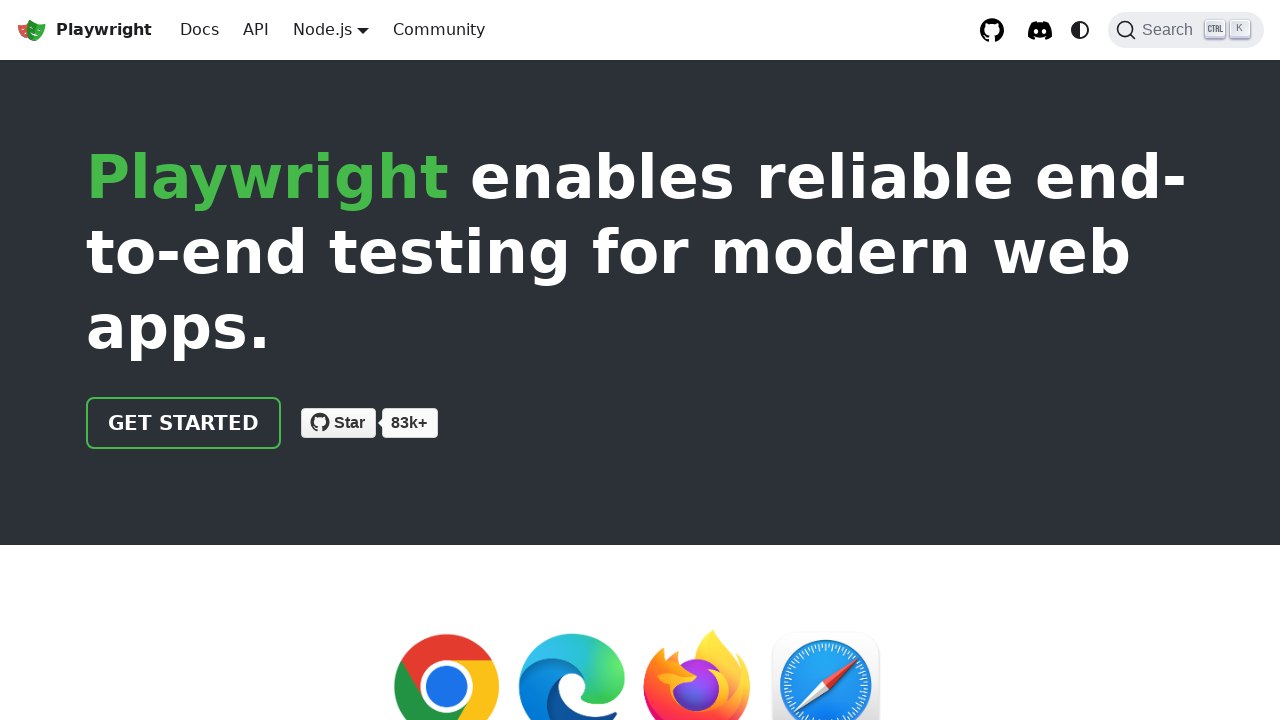

Located the 'Get Started' link
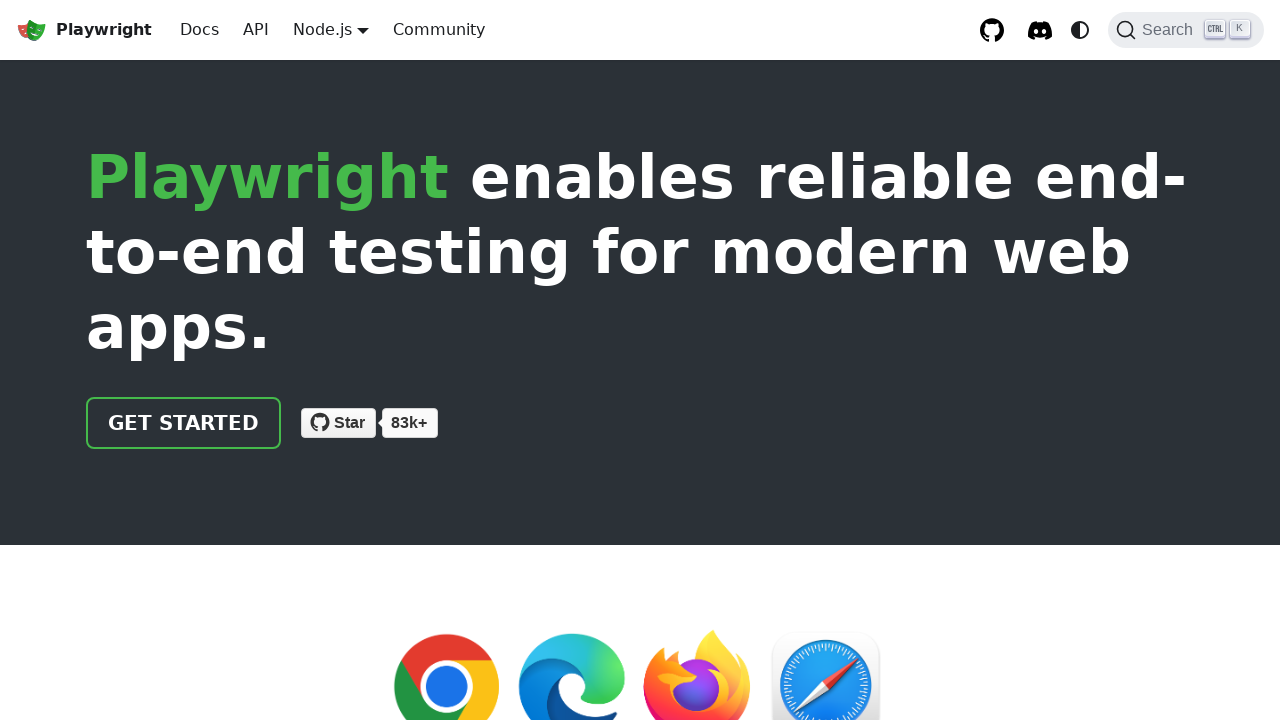

Verified 'Get Started' link has correct href attribute '/docs/intro'
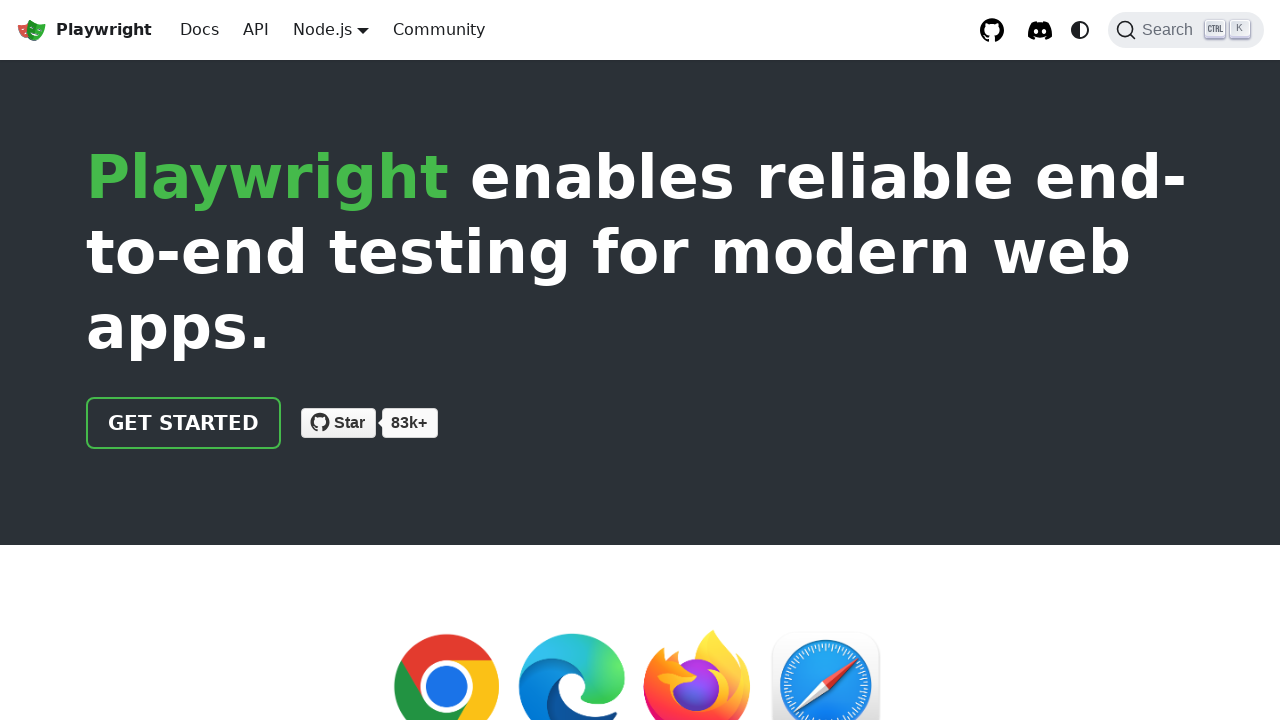

Clicked the 'Get Started' link at (184, 423) on internal:role=link[name="Get Started"i]
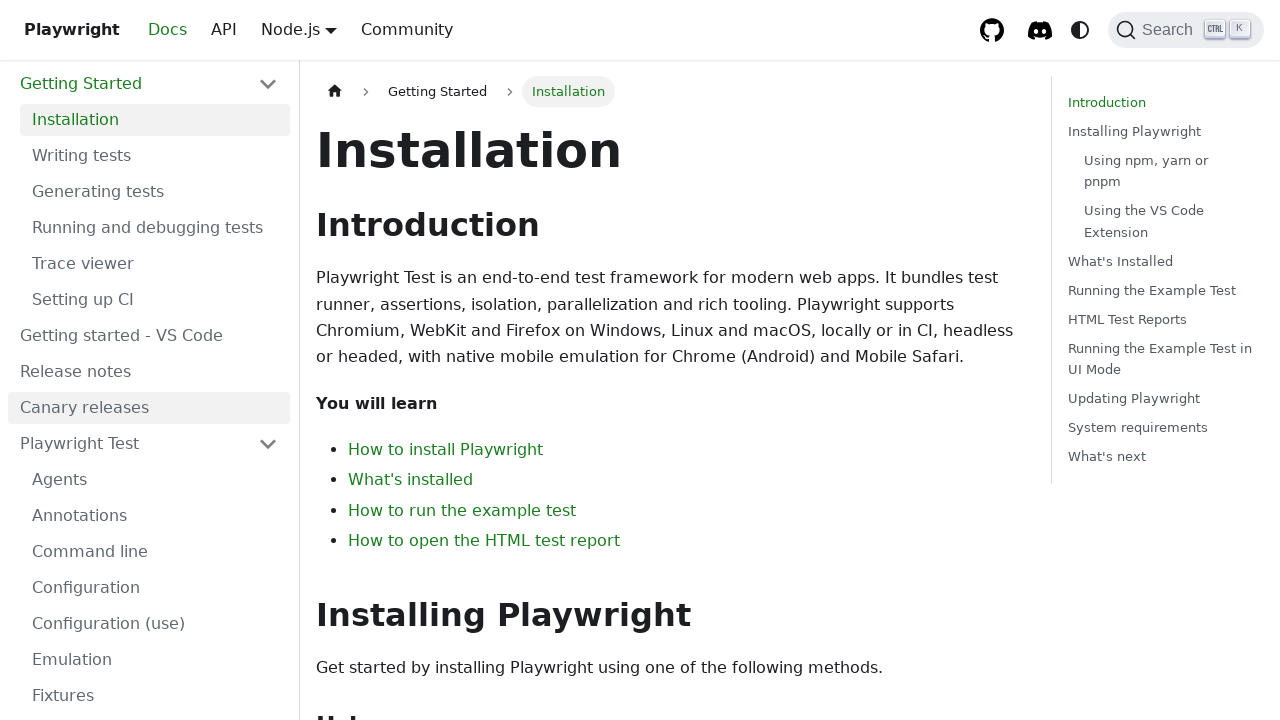

Installation heading became visible
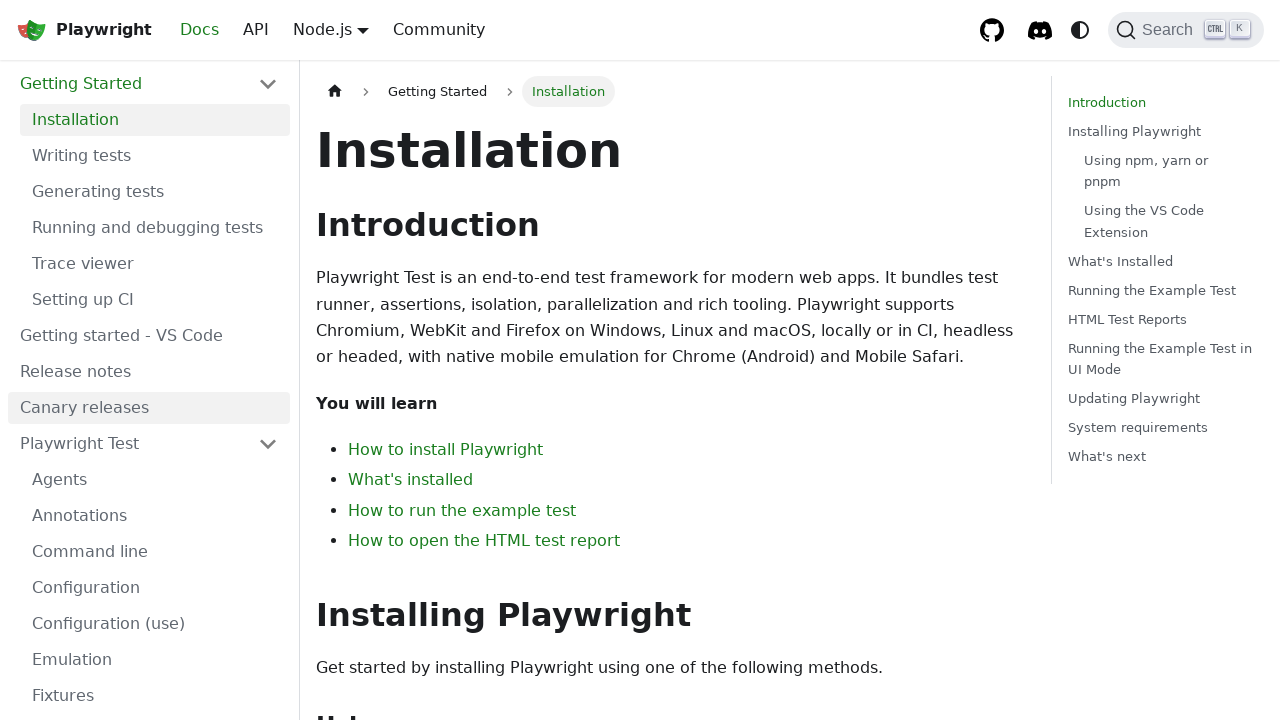

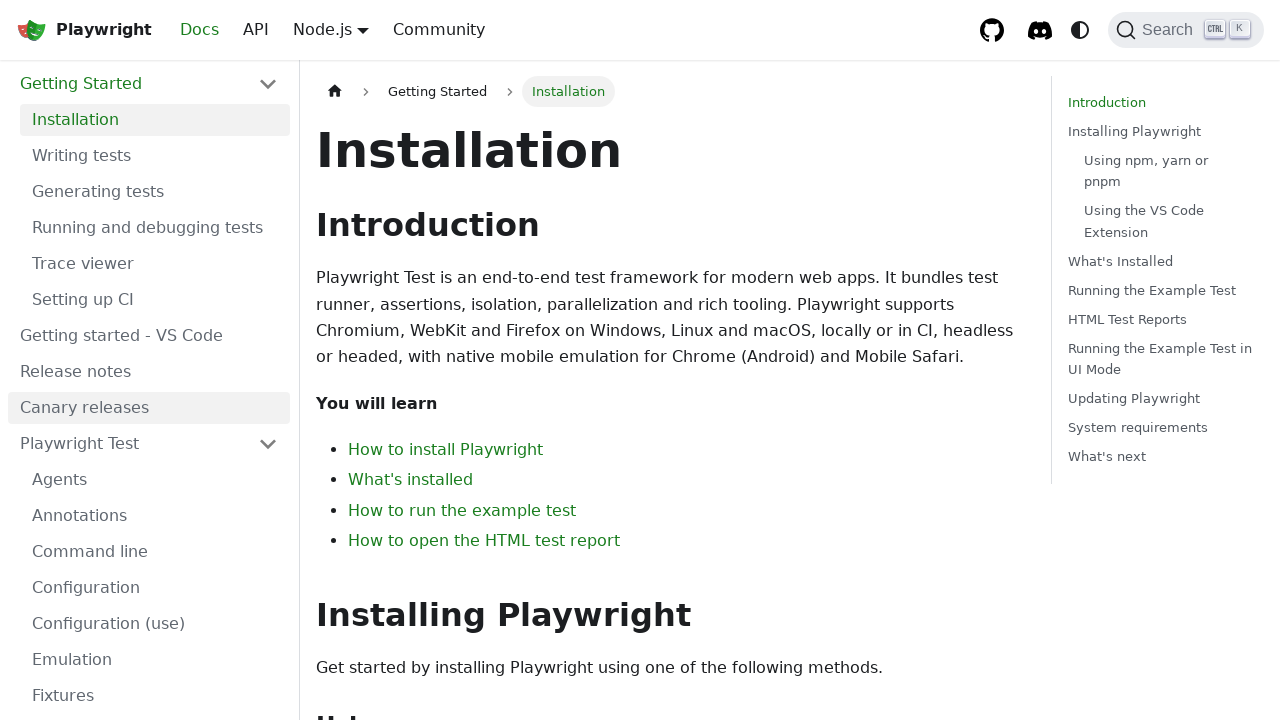